Tests the passenger dropdown functionality on SpiceJet booking page by incrementing the adult passenger count from 1 to 4 and confirming the selection.

Starting URL: https://www.spicejet.com/

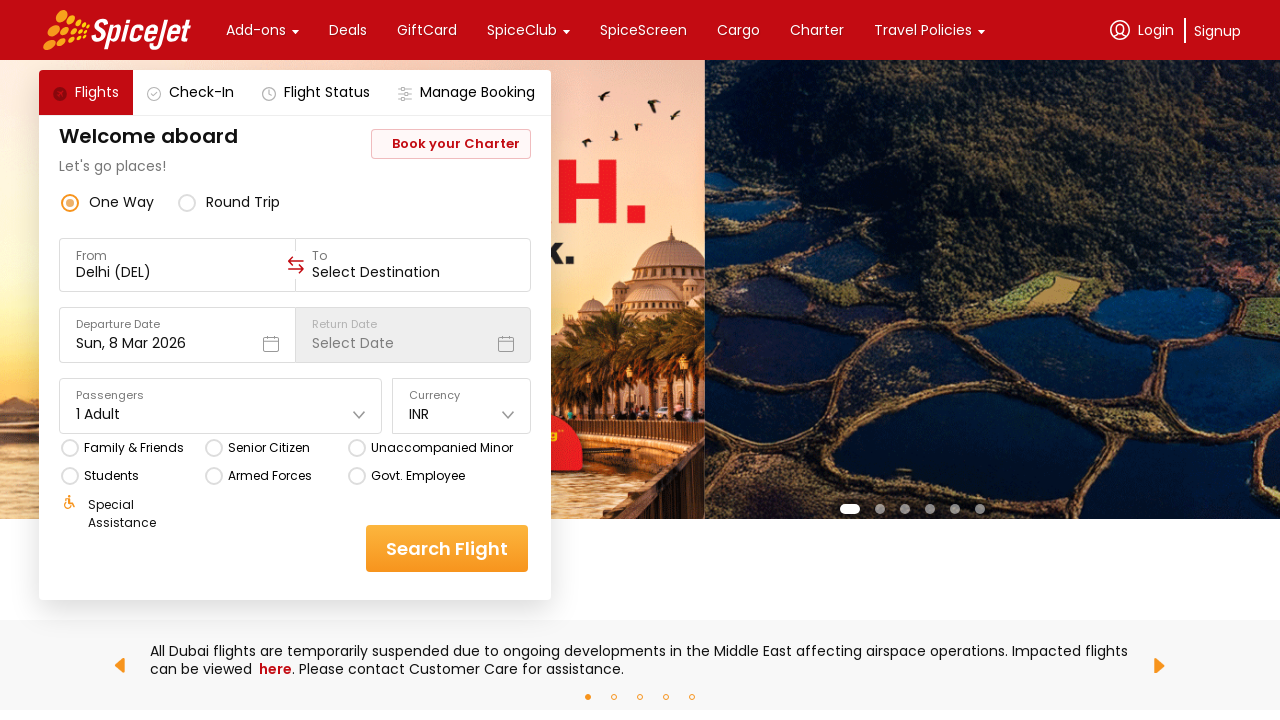

Clicked on '1 Adult' dropdown to open traveler selection at (98, 414) on xpath=//div[text()='1 Adult']
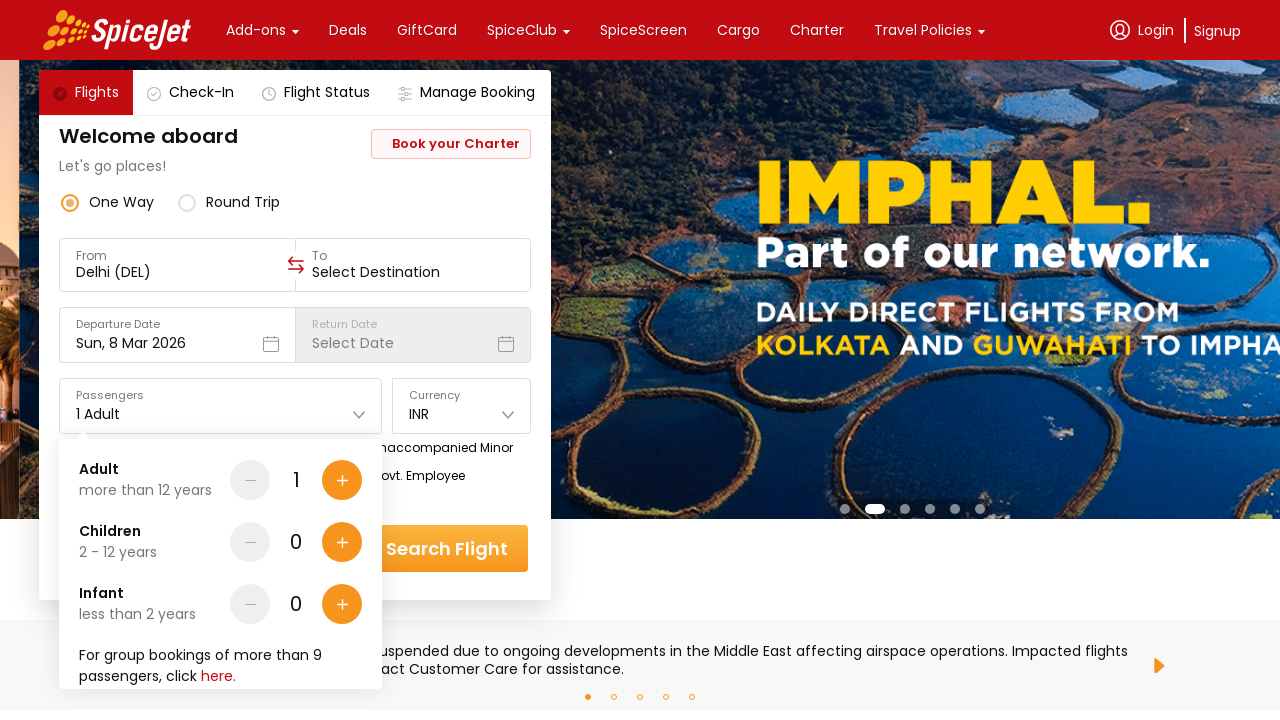

Incremented adult passenger count (iteration 1 of 3) at (342, 480) on div[data-testid='Adult-testID-plus-one-cta']
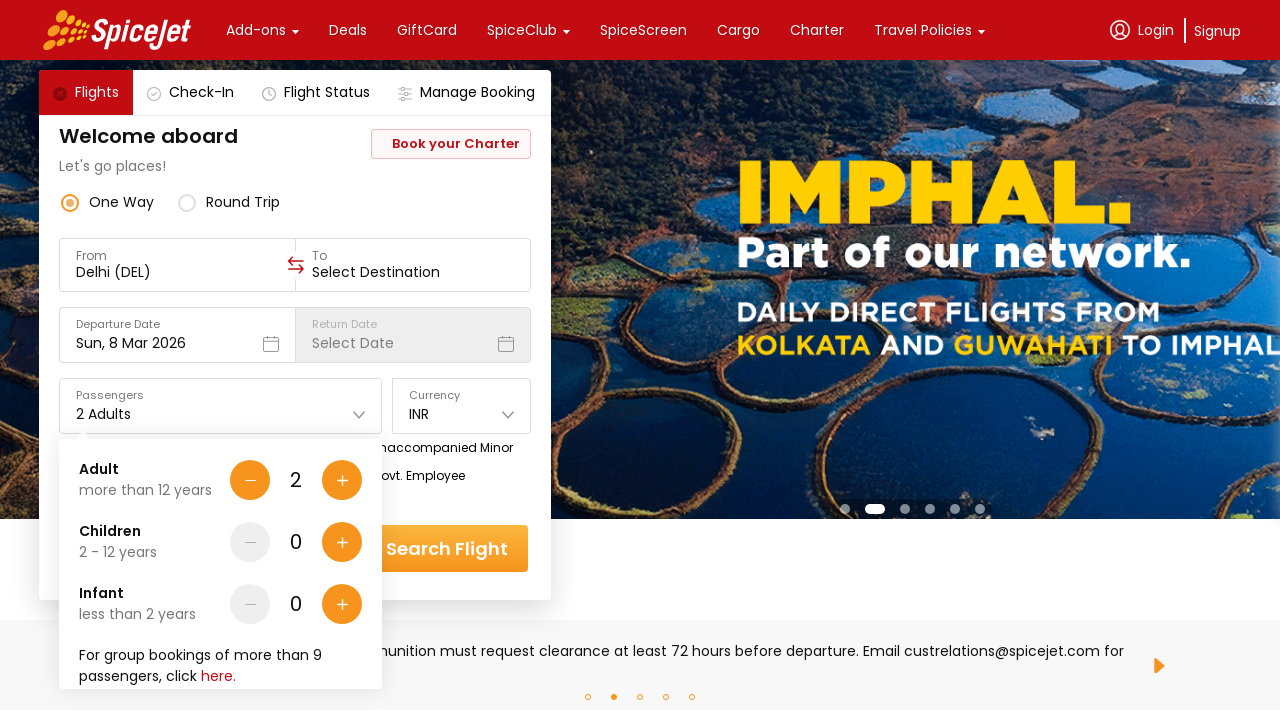

Incremented adult passenger count (iteration 2 of 3) at (342, 480) on div[data-testid='Adult-testID-plus-one-cta']
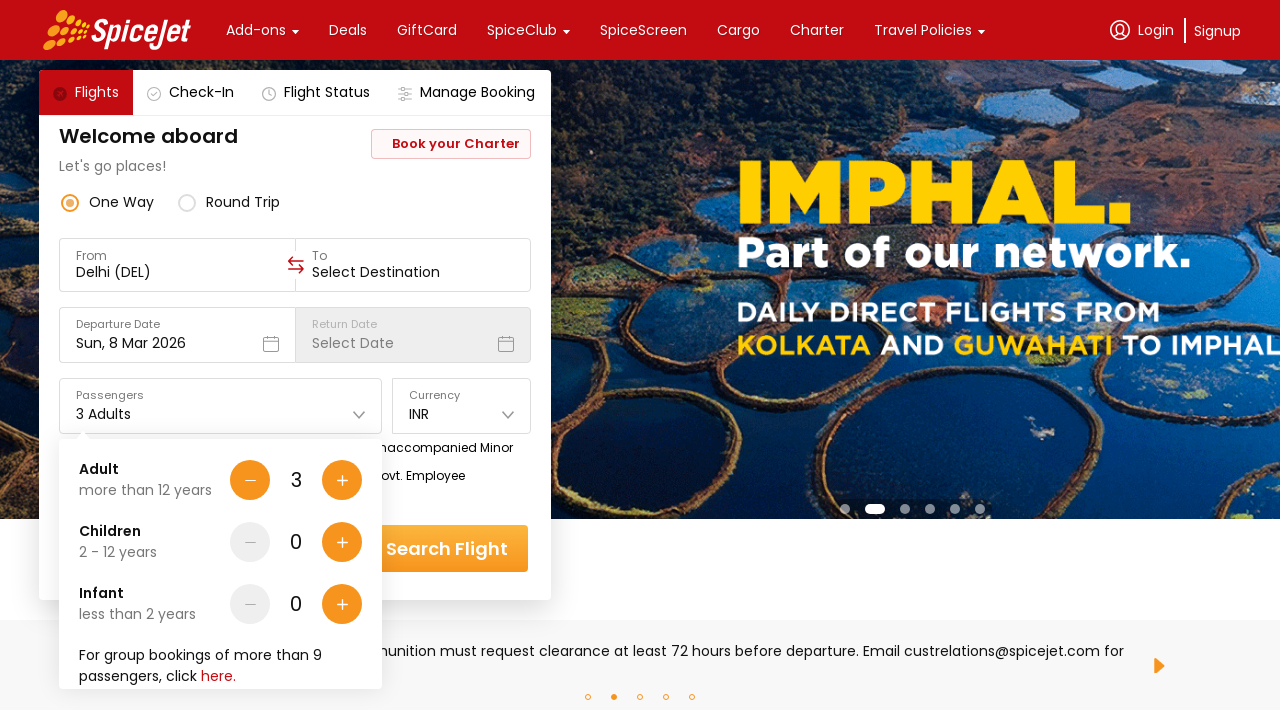

Incremented adult passenger count (iteration 3 of 3) at (342, 480) on div[data-testid='Adult-testID-plus-one-cta']
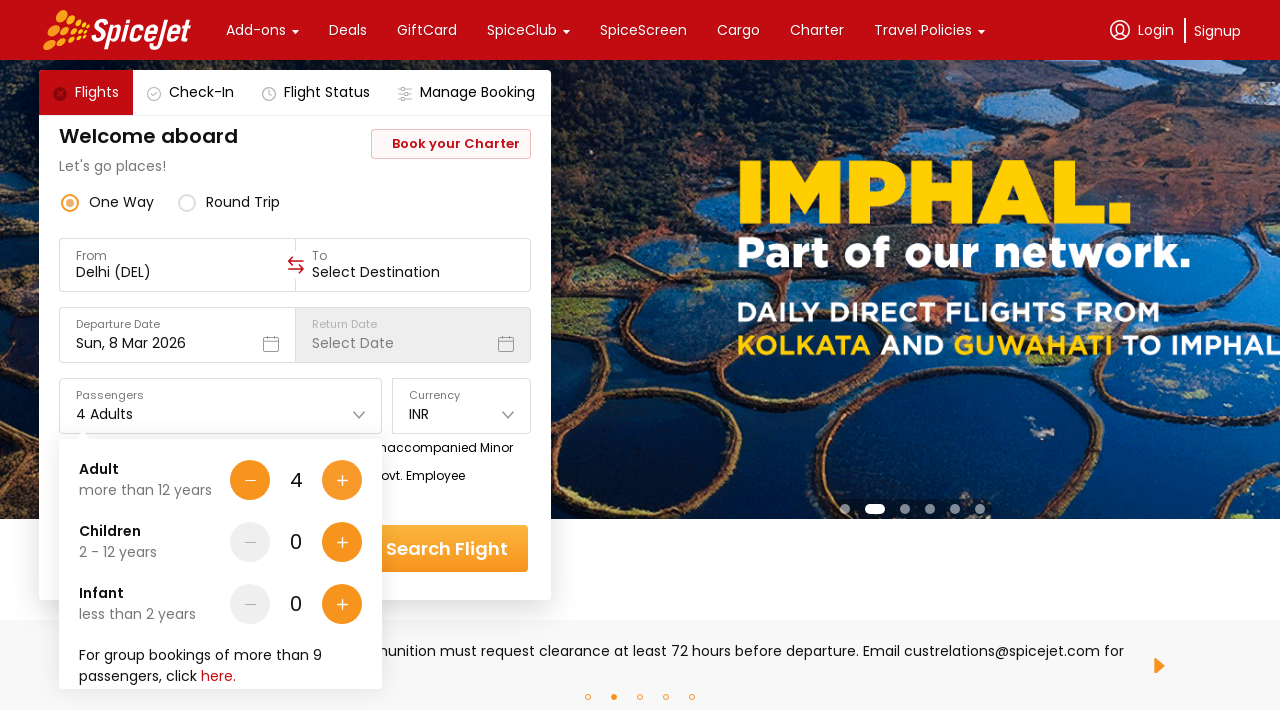

Clicked done button to confirm passenger selection at (317, 648) on div[data-testid='home-page-travellers-done-cta']
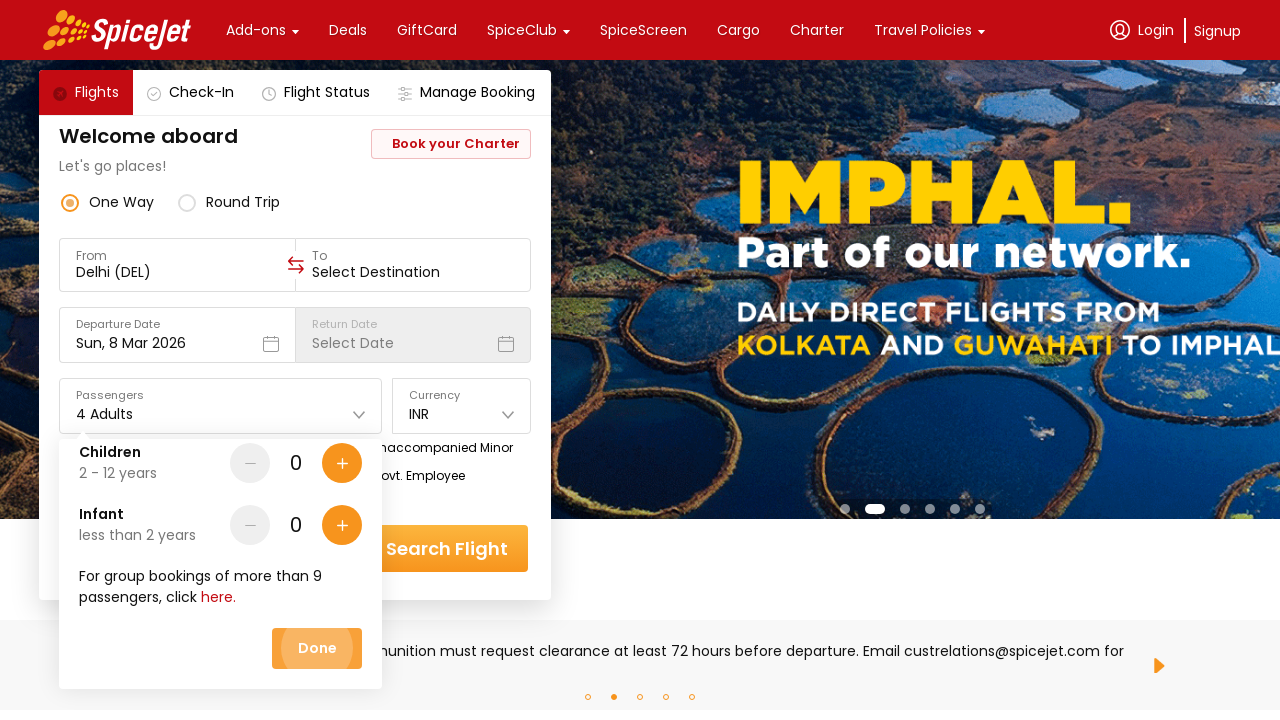

Verified that passenger count updated to 4 Adults
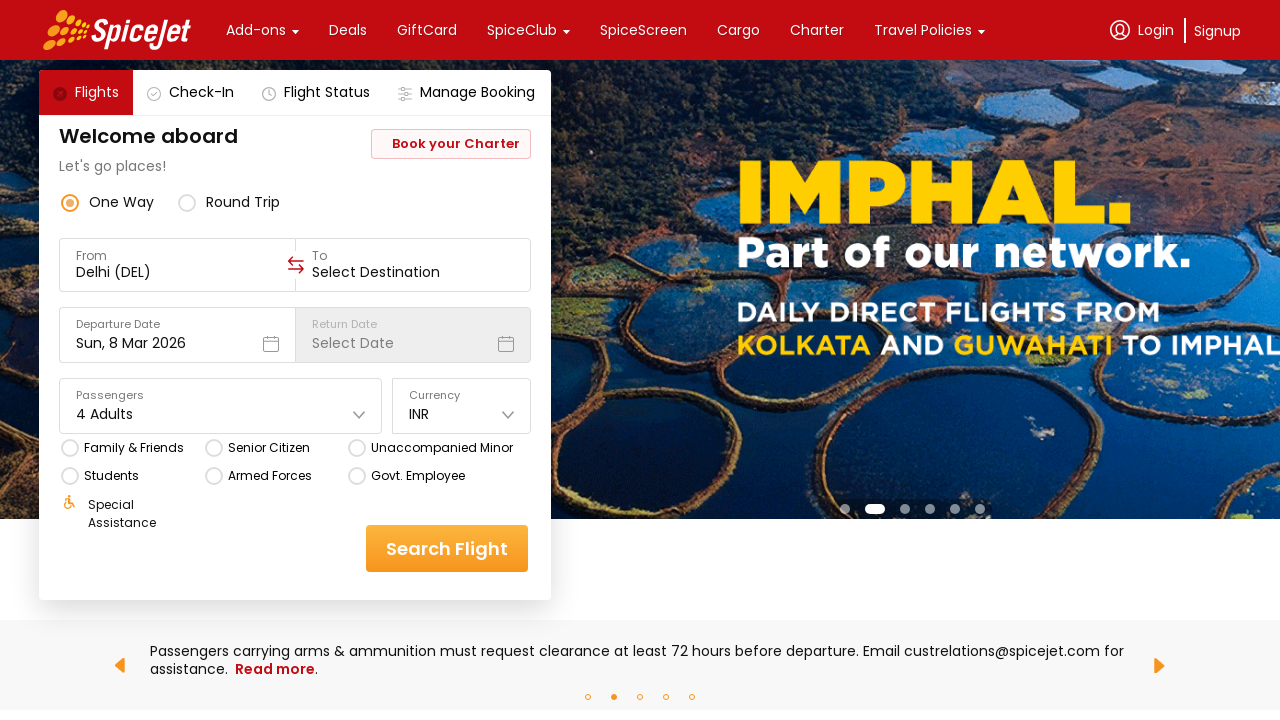

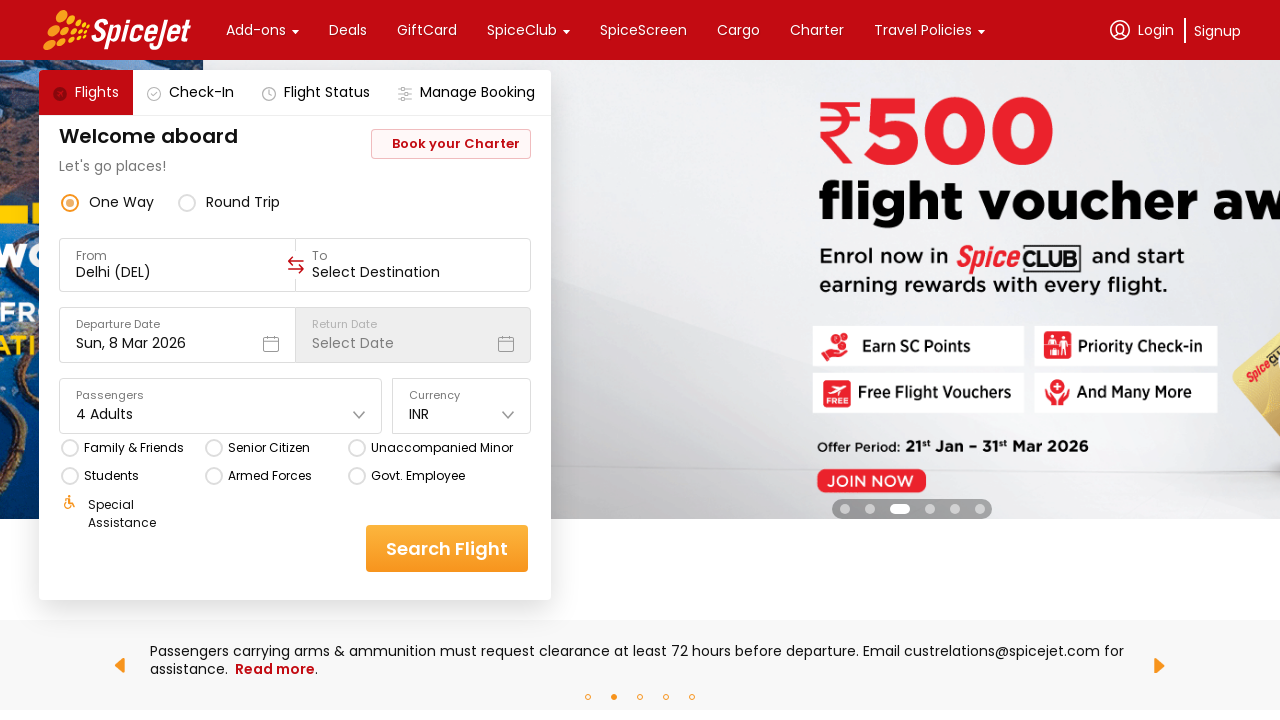